Tests the shopping cart functionality by navigating to a product, adding it to the cart twice, and verifying the cart count increments correctly from 1 to 2.

Starting URL: https://shop.polymer-project.org

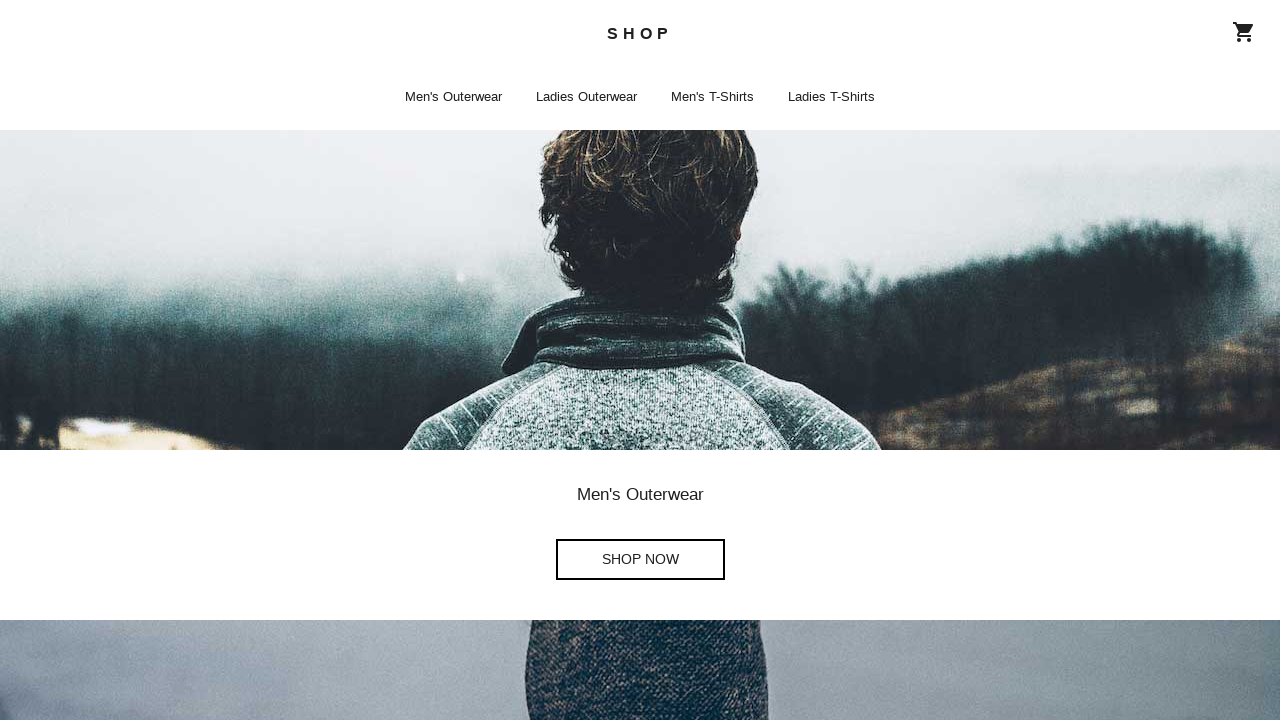

Set viewport size to 800x600
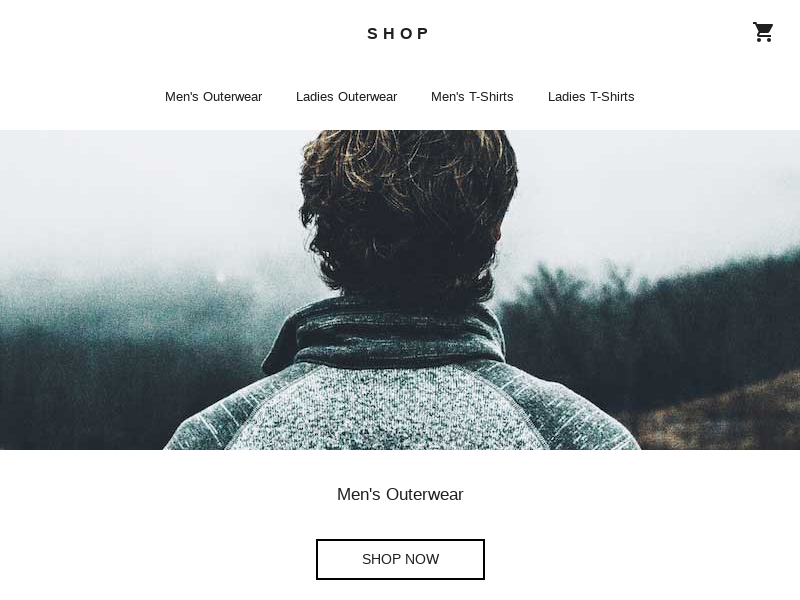

Clicked shop button to navigate to product list at (400, 560) on div:nth-child(2) > shop-button
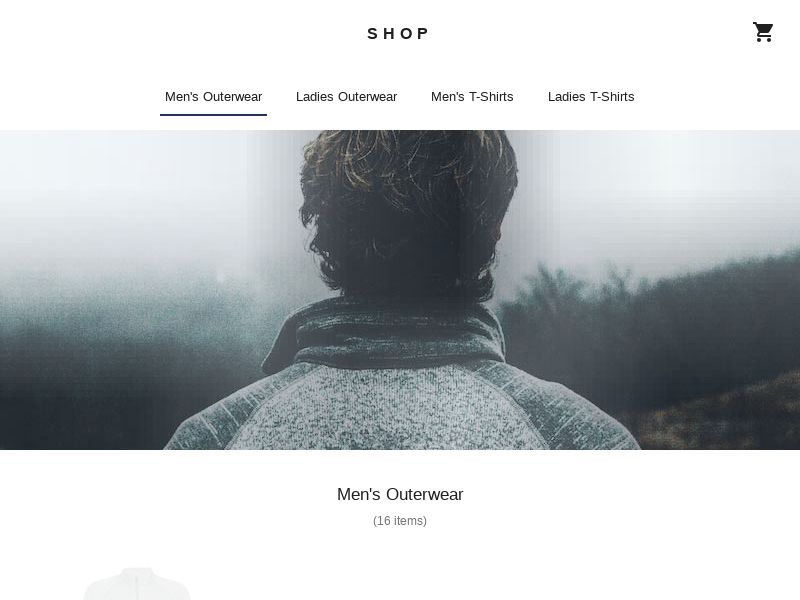

Product list loaded with shop-list-item elements
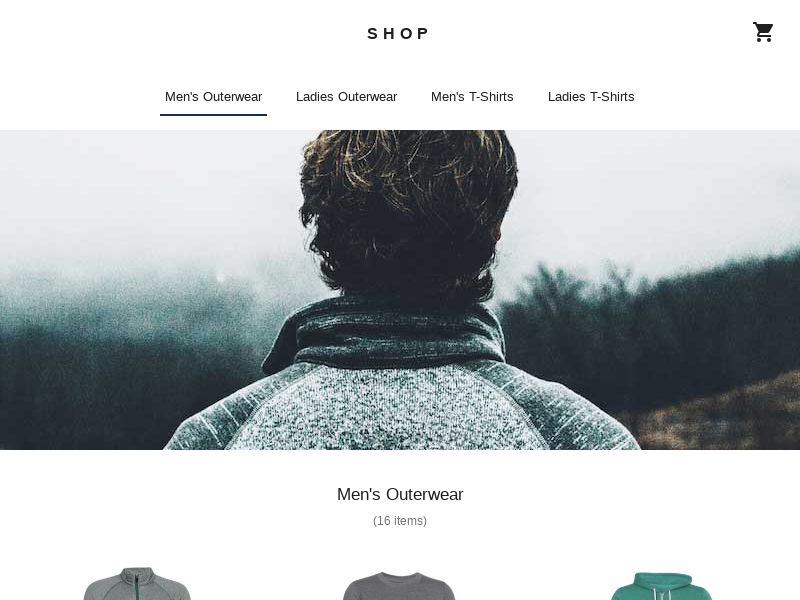

Clicked on first product item at (139, 476) on shop-list-item
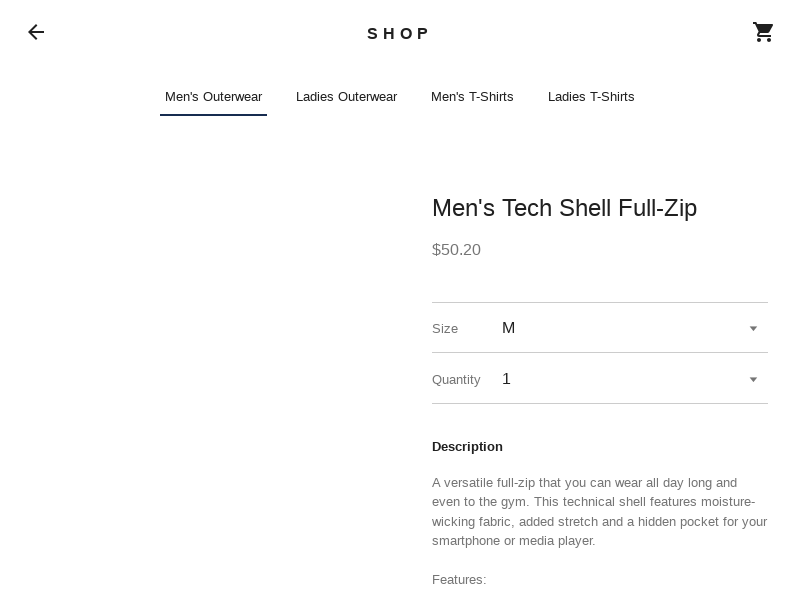

Product detail page loaded with image
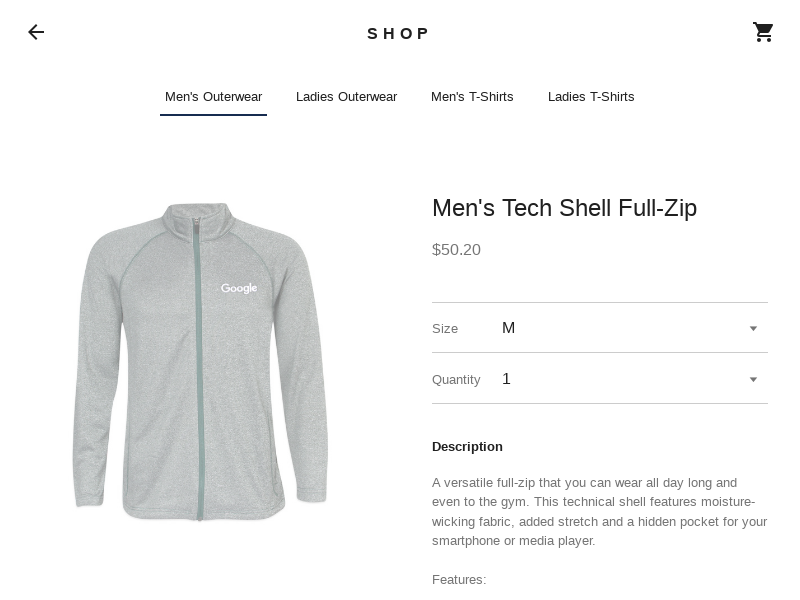

Clicked add to cart button for first time at (526, 454) on shop-detail shop-button
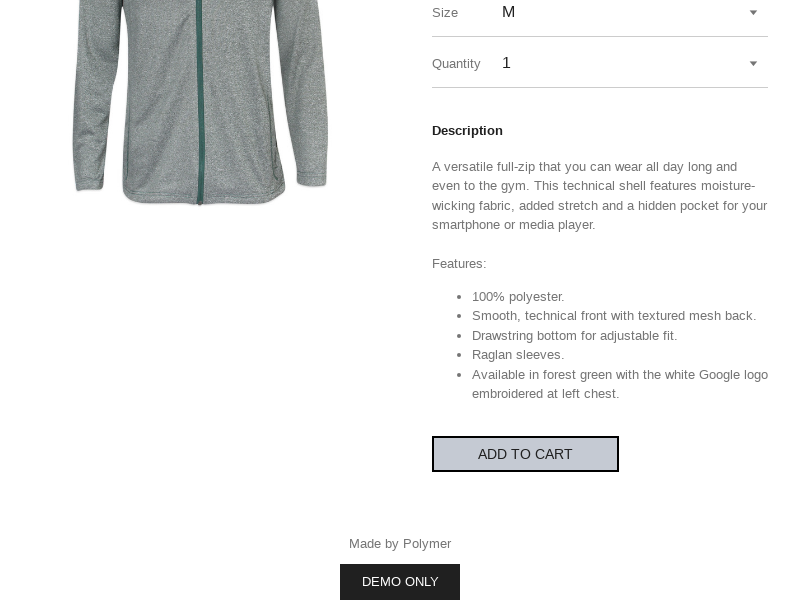

Cart updated and shows 1 item in cart button
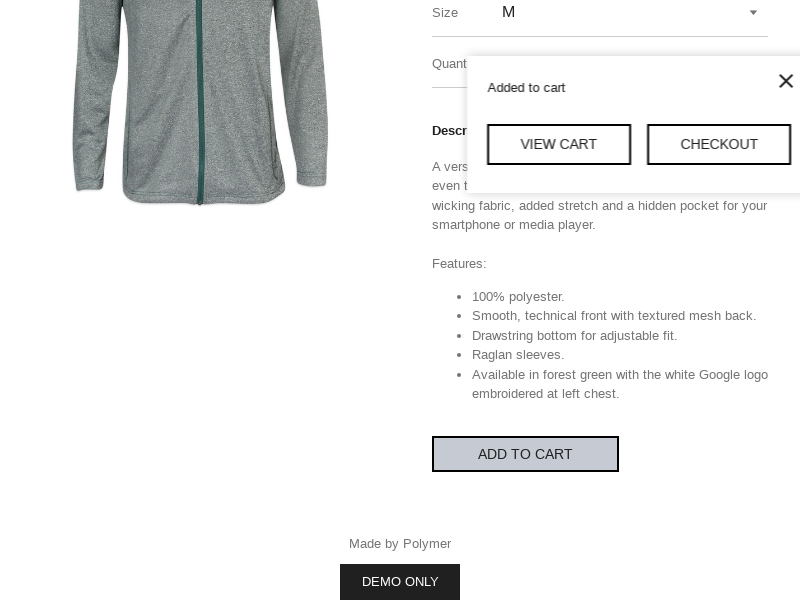

Clicked add to cart button for second time at (526, 454) on shop-detail shop-button
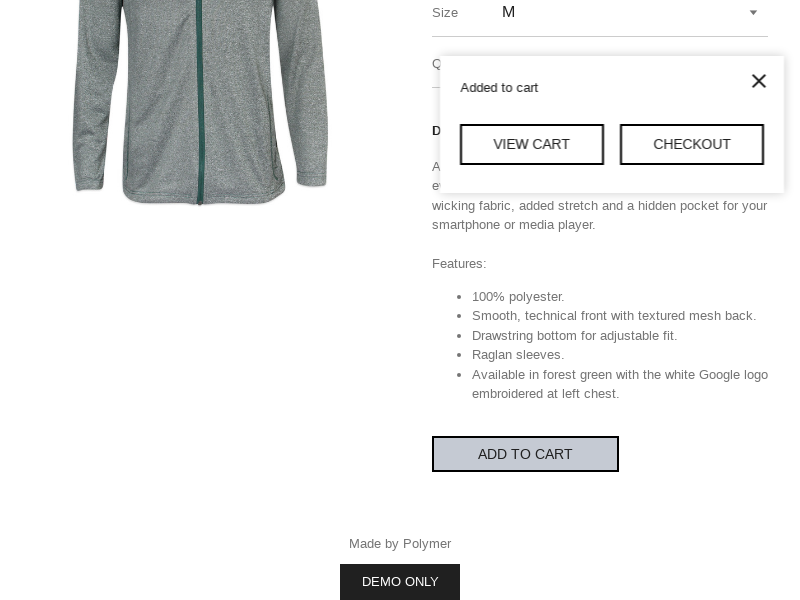

Waited for cart count to update to 2 items
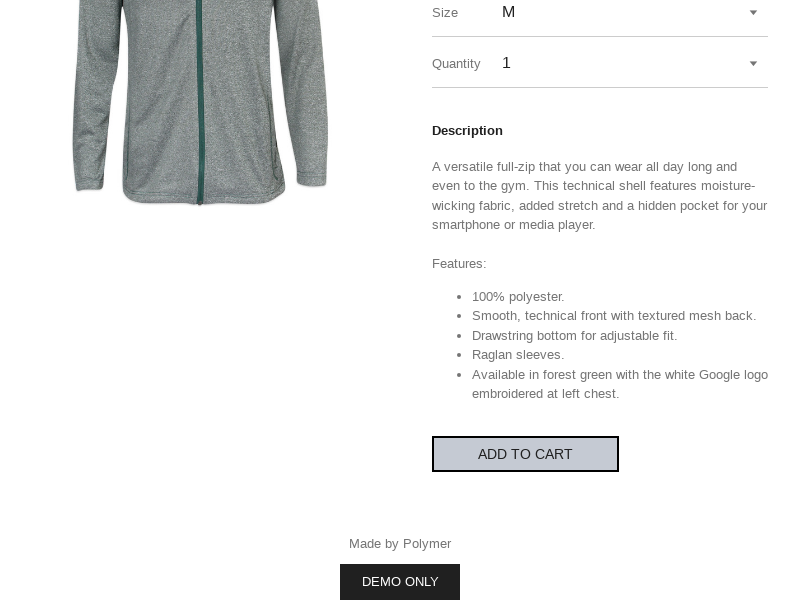

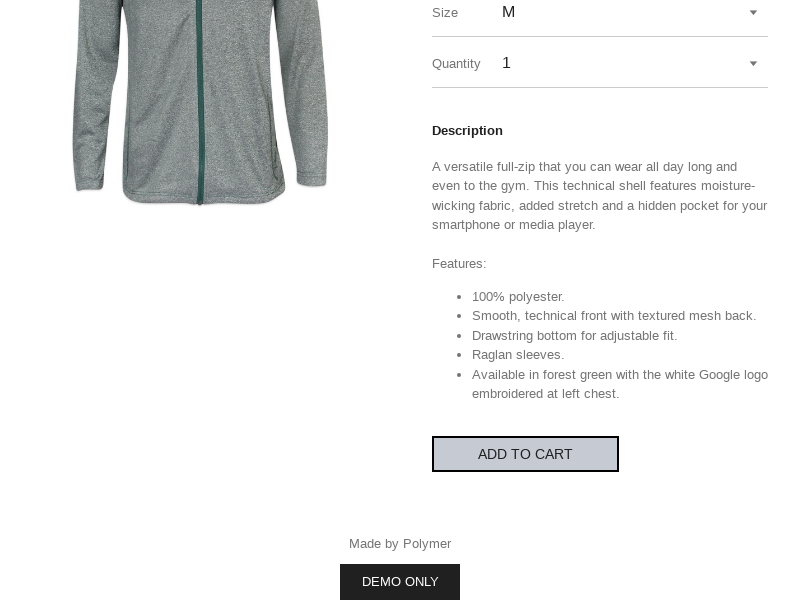